Tests a shopping cart editor by selecting products from dropdowns, entering quantities, adding products, verifying totals, and removing items

Starting URL: http://knockoutjs.com/examples/cartEditor.html

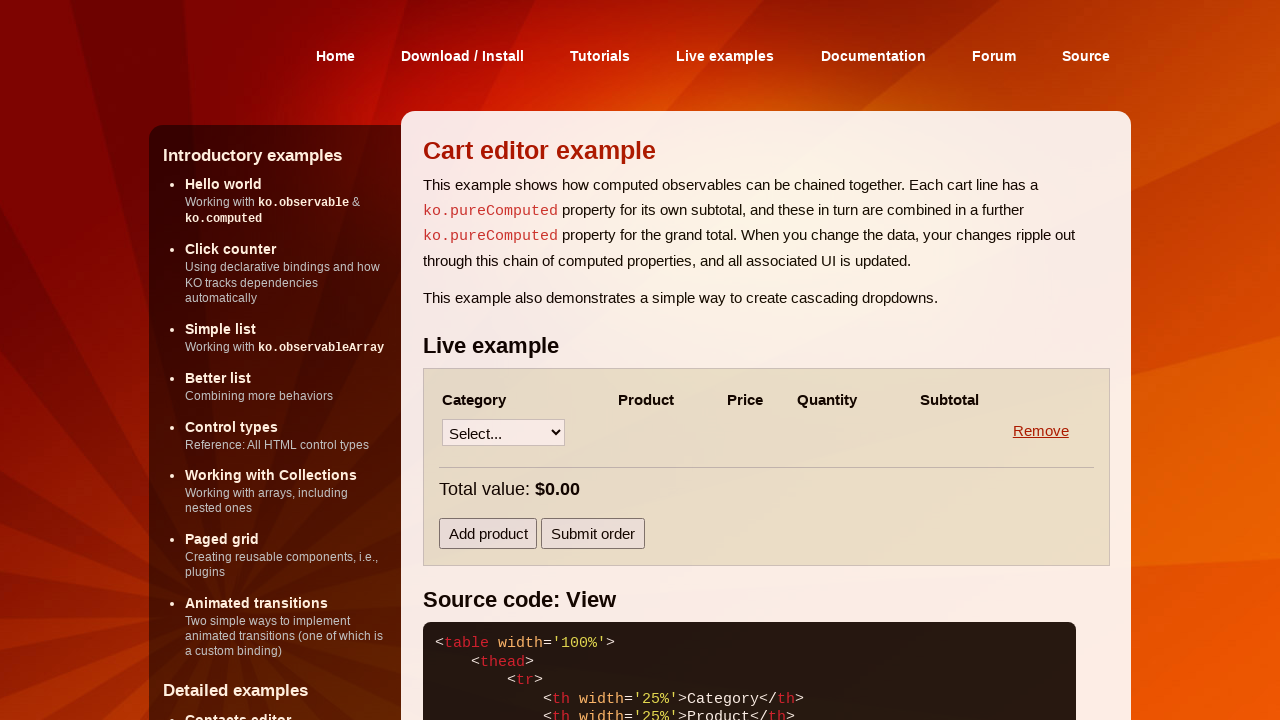

Selected 'Motorcycles' from first product dropdown on .liveExample tr select >> nth=0
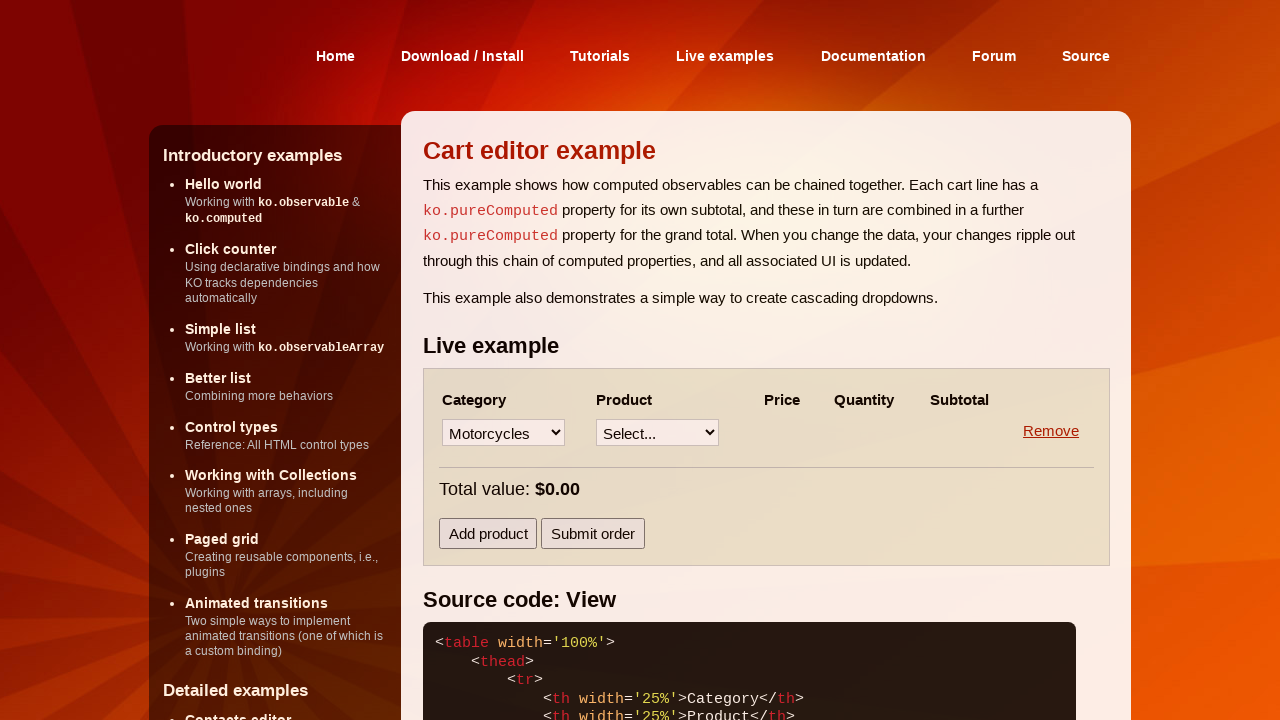

Selected price tier at index 2 for first product on .liveExample tr select >> nth=1
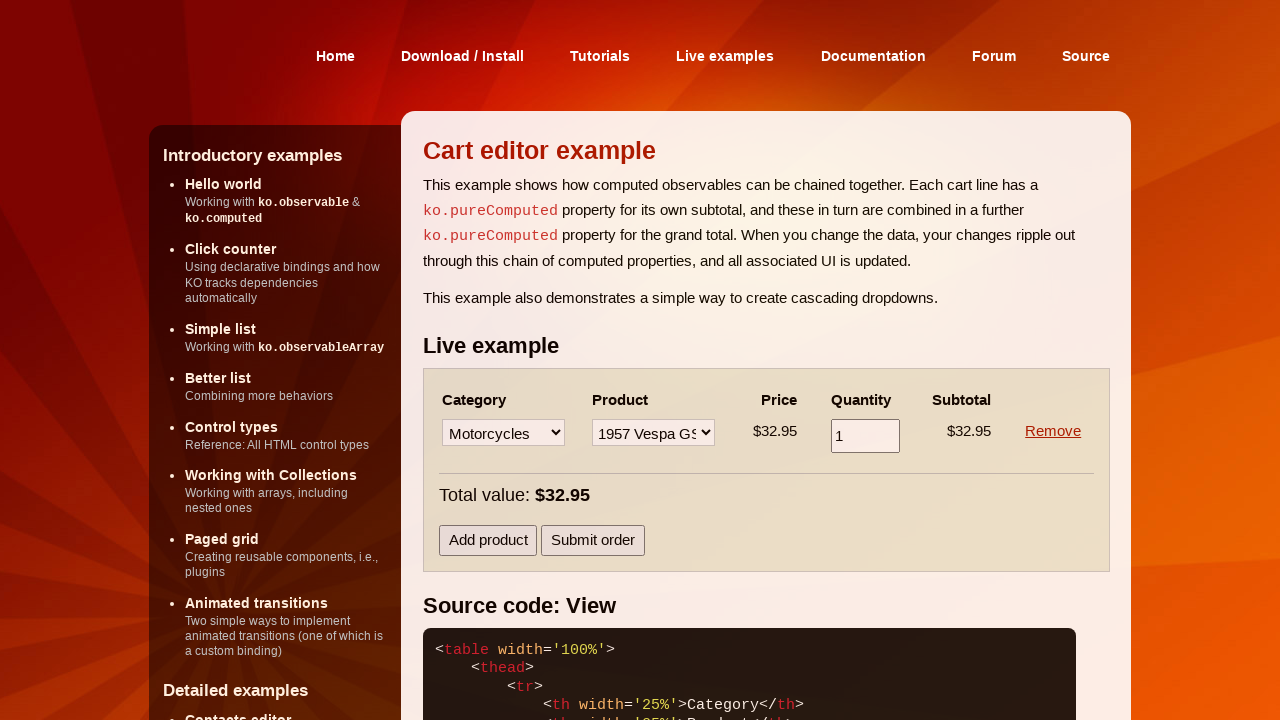

Entered quantity 6 for first product on .liveExample td.quantity input >> nth=0
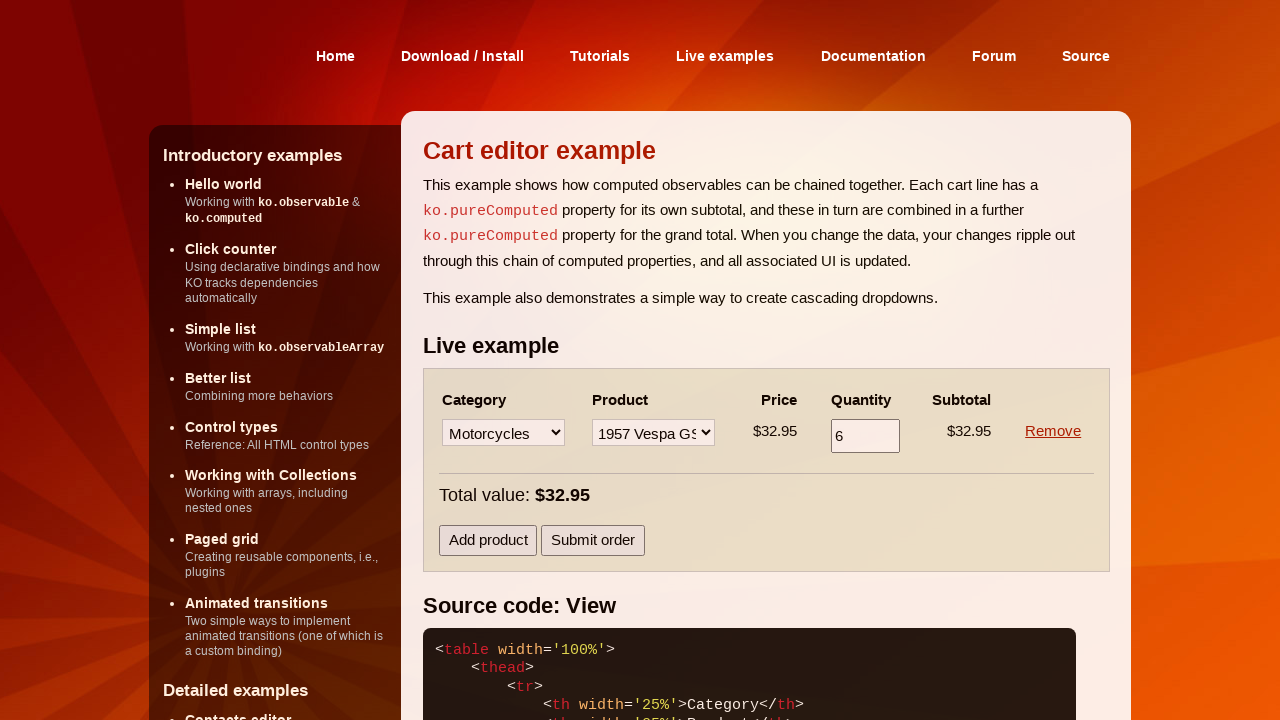

Waited for price calculation
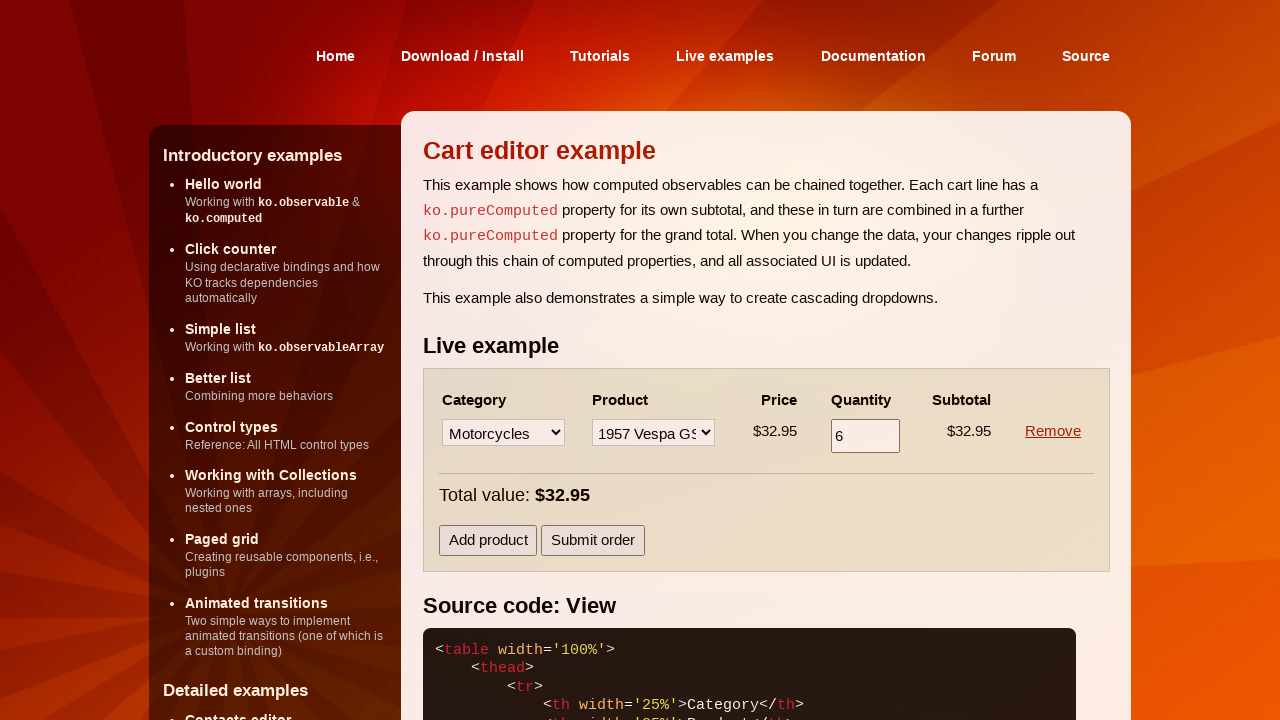

Clicked add button to add second product at (488, 540) on .liveExample button >> nth=0
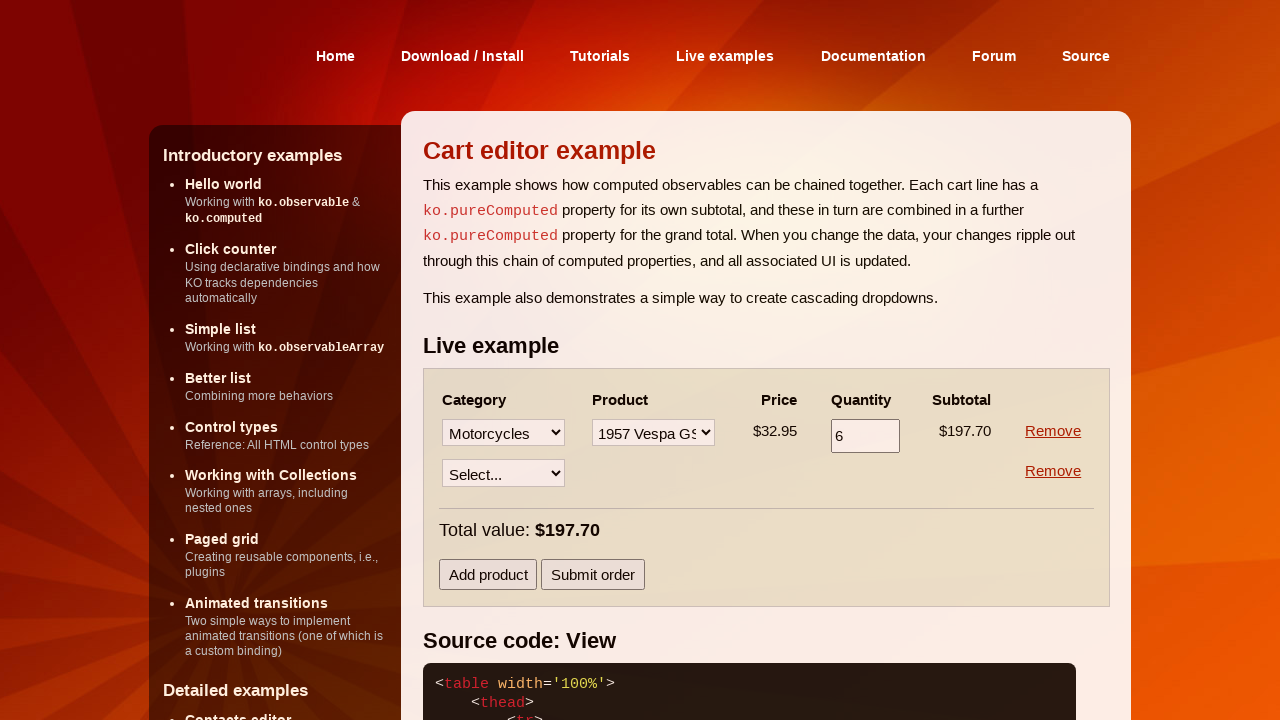

Selected product at index 1 for second product on .liveExample tr select >> nth=2
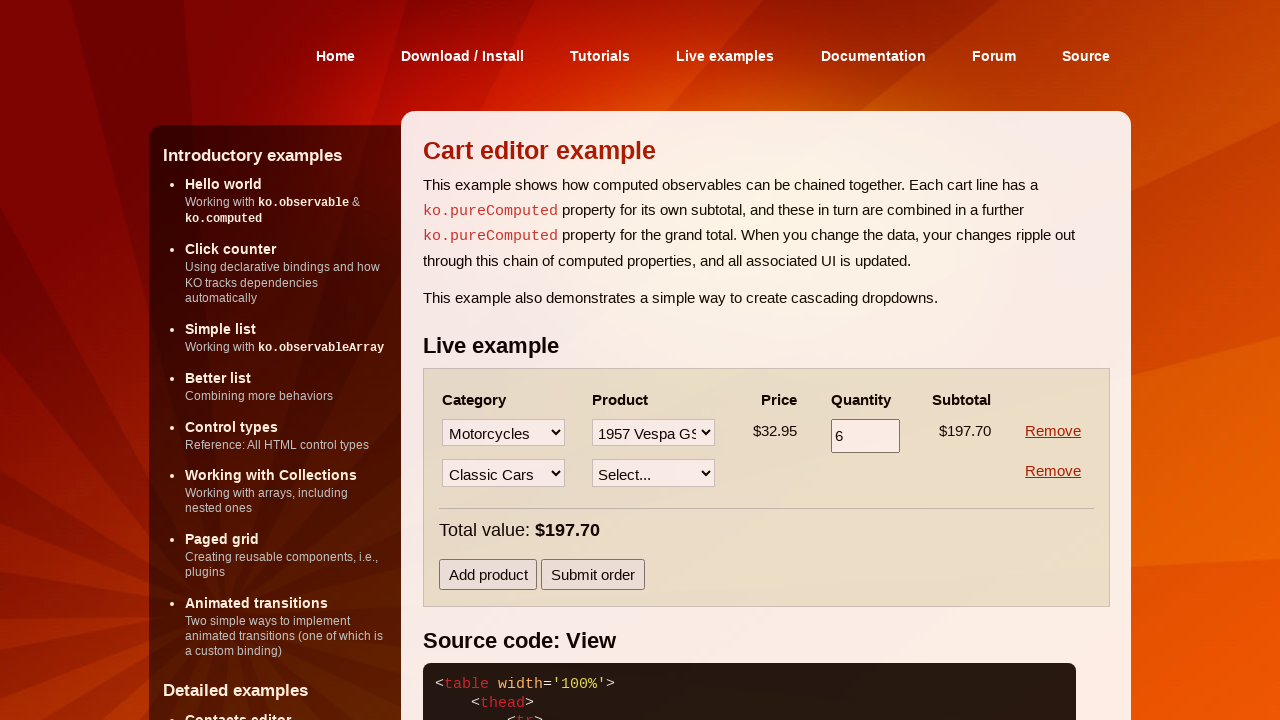

Selected price tier at index 4 for second product on .liveExample tr select >> nth=3
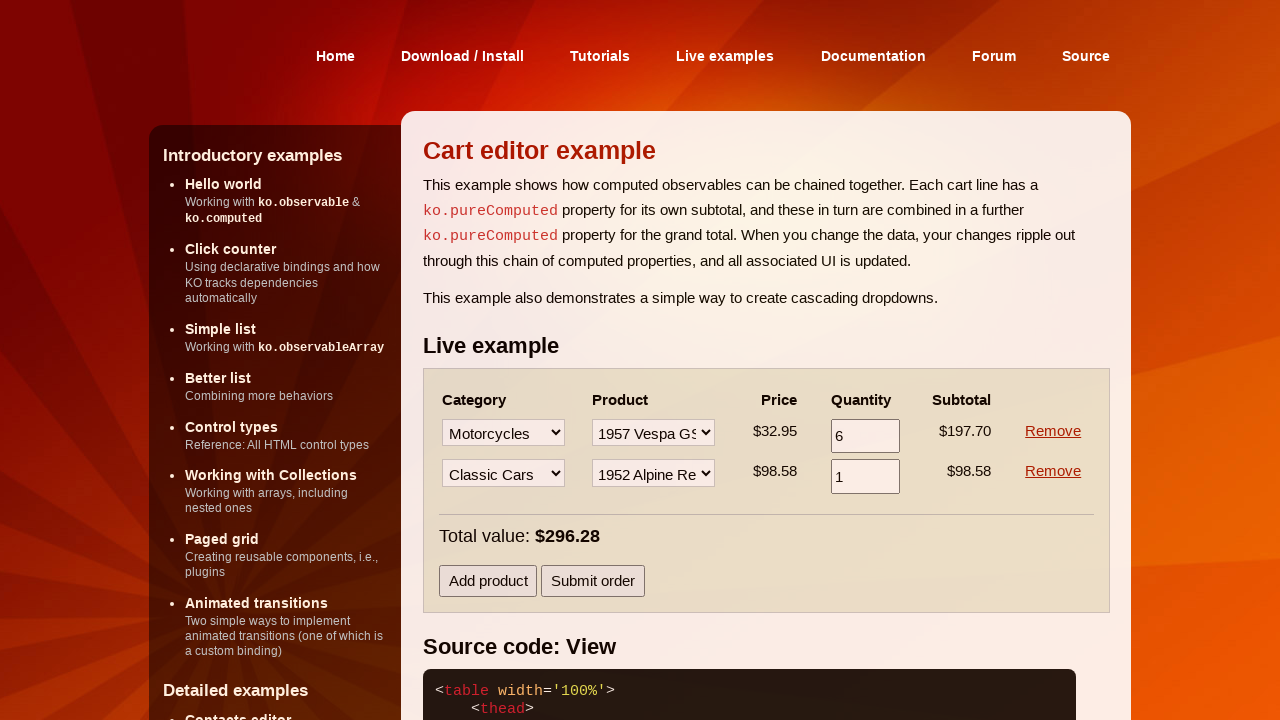

Entered quantity 8 for second product on .liveExample td.quantity input >> nth=1
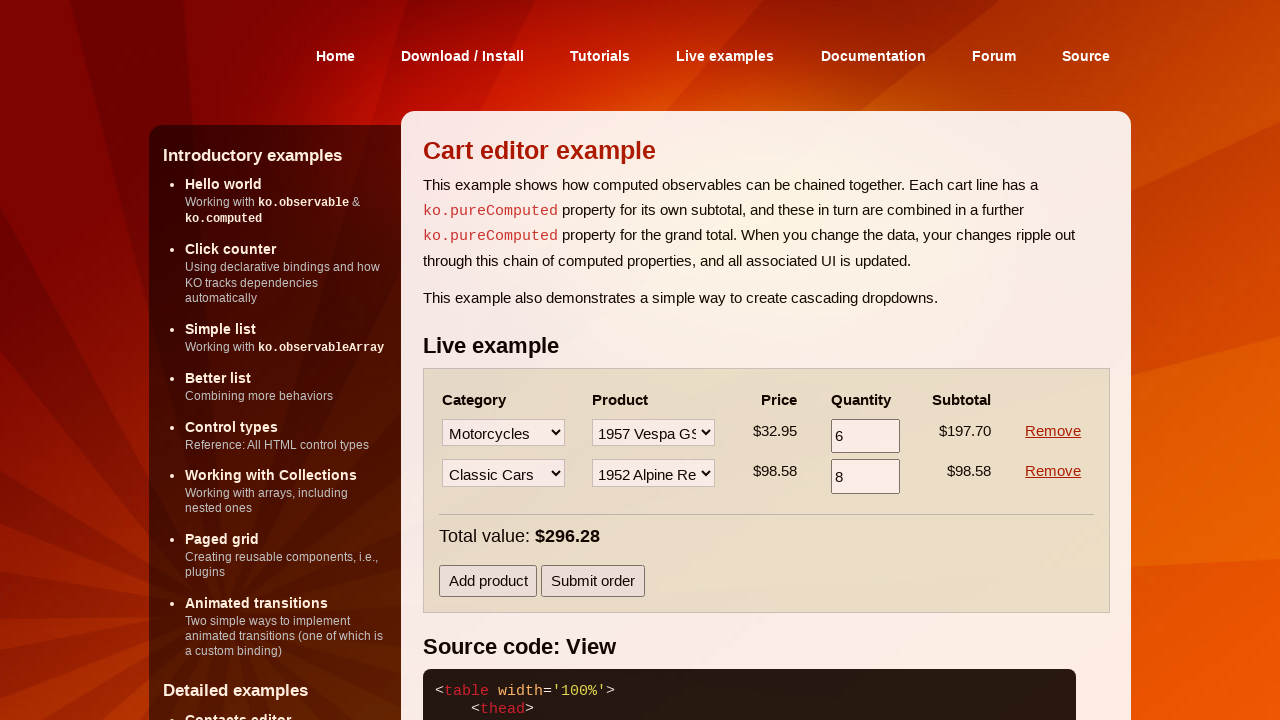

Waited for price calculation
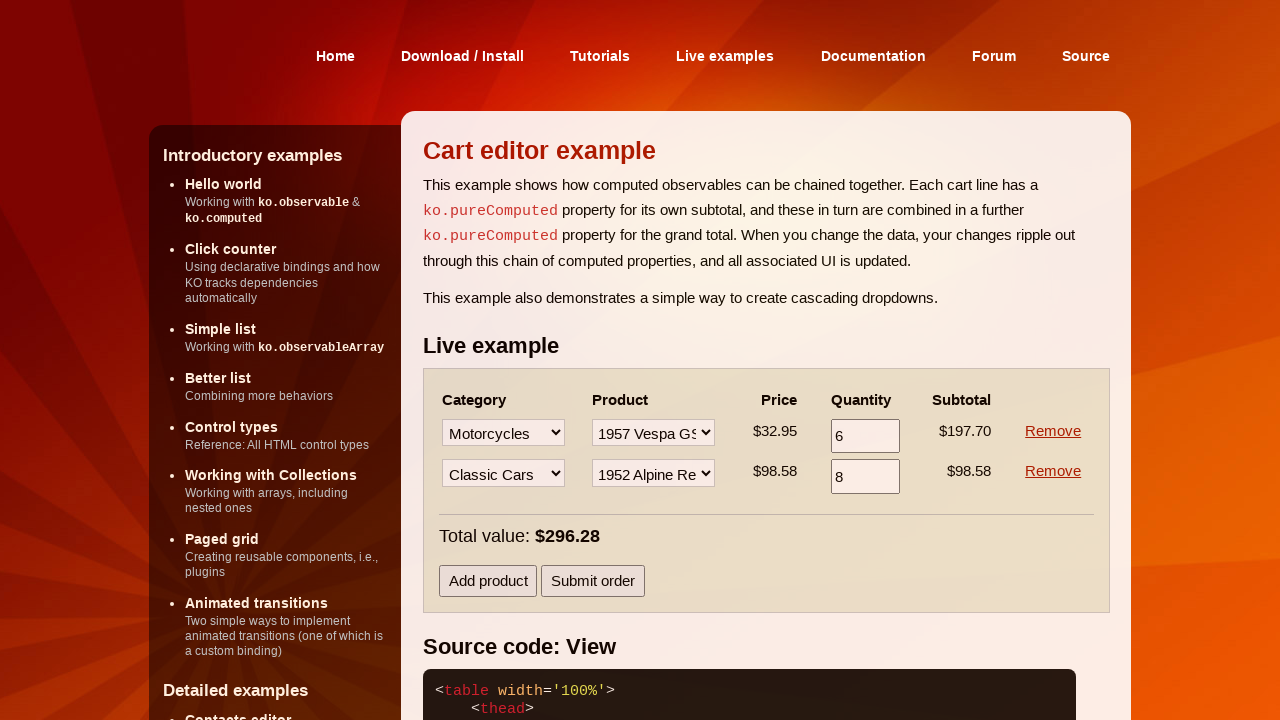

Clicked remove link to delete first product at (1053, 430) on .liveExample a >> nth=0
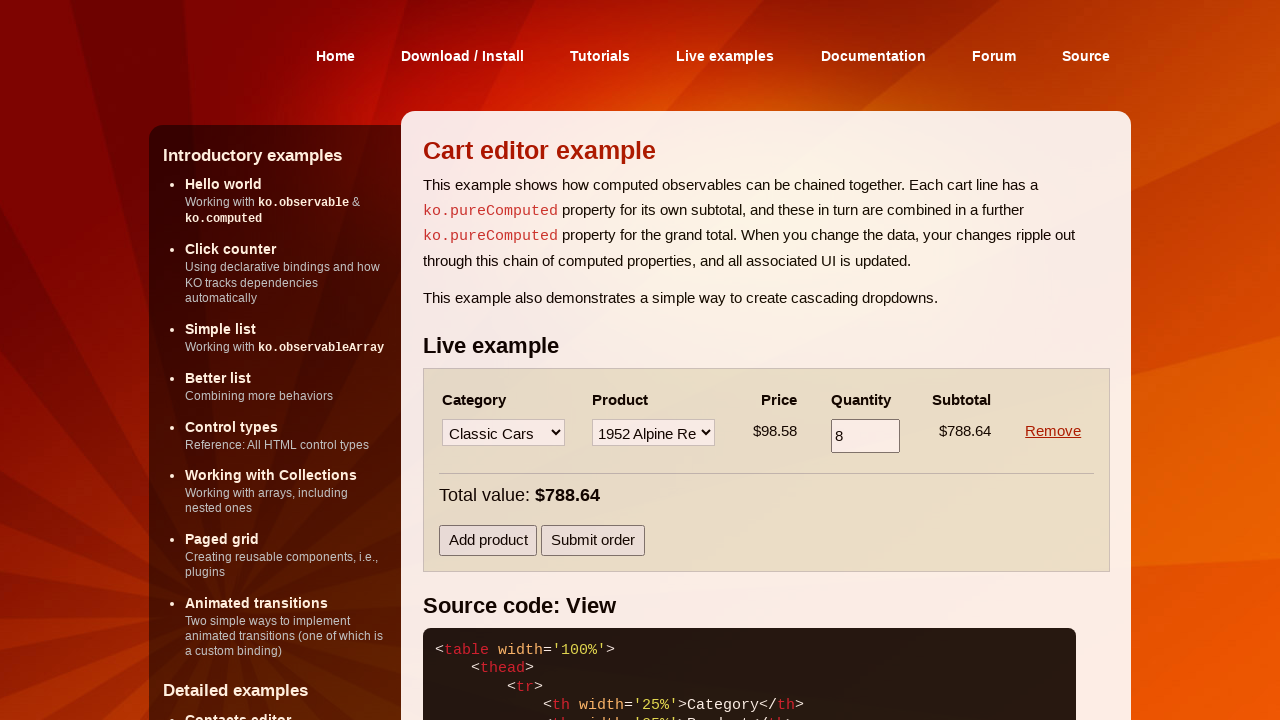

Waited for cart total to update
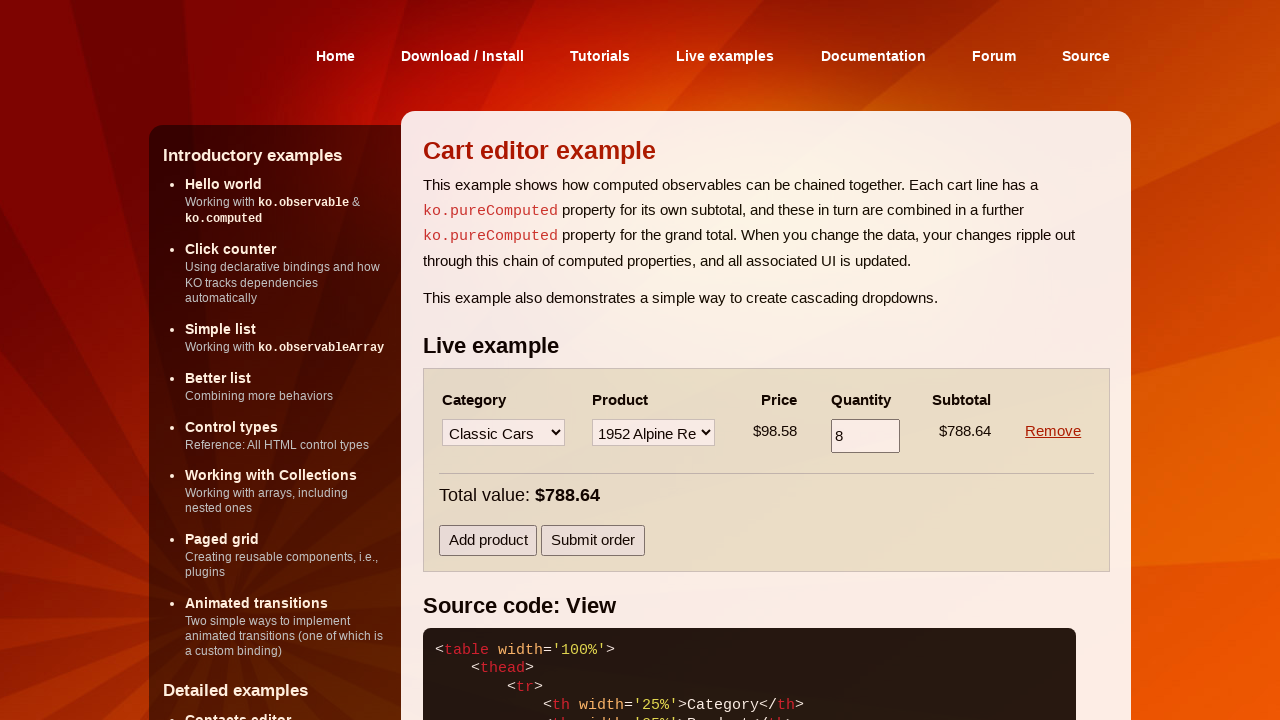

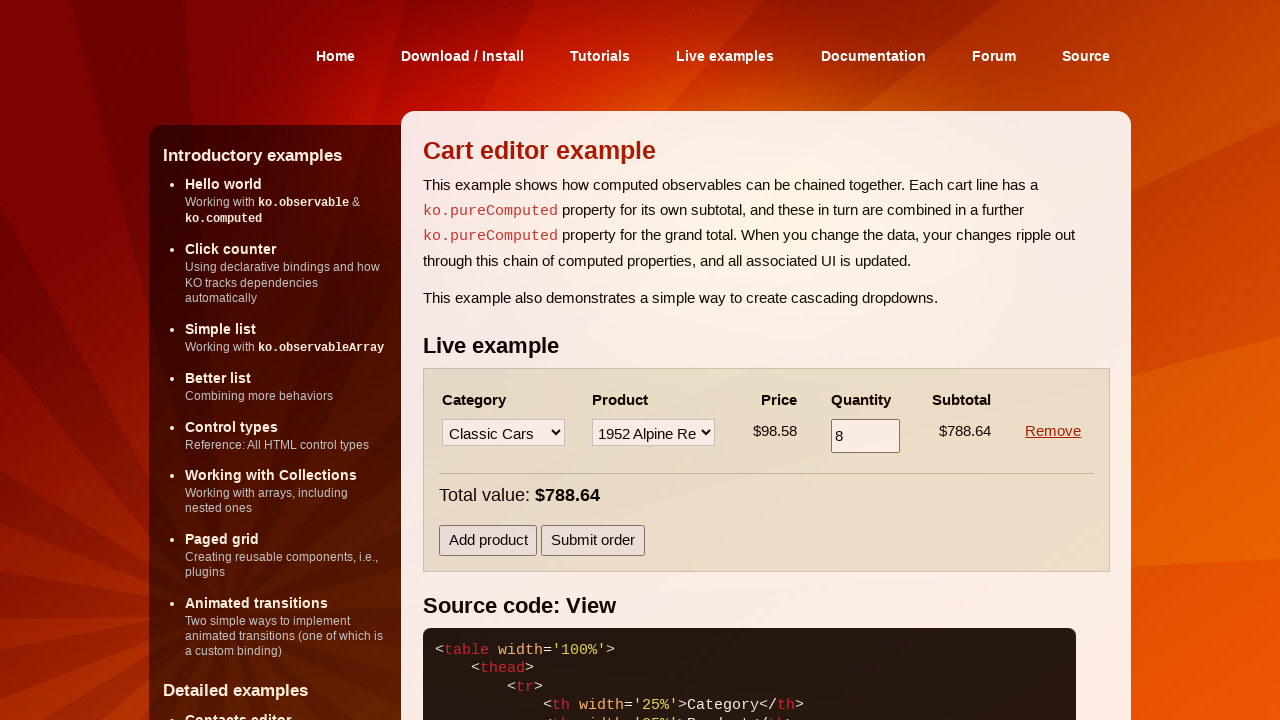